Tests browser window handling by clicking a button that opens a new tab, then switching back to the original tab

Starting URL: https://demoqa.com/browser-windows

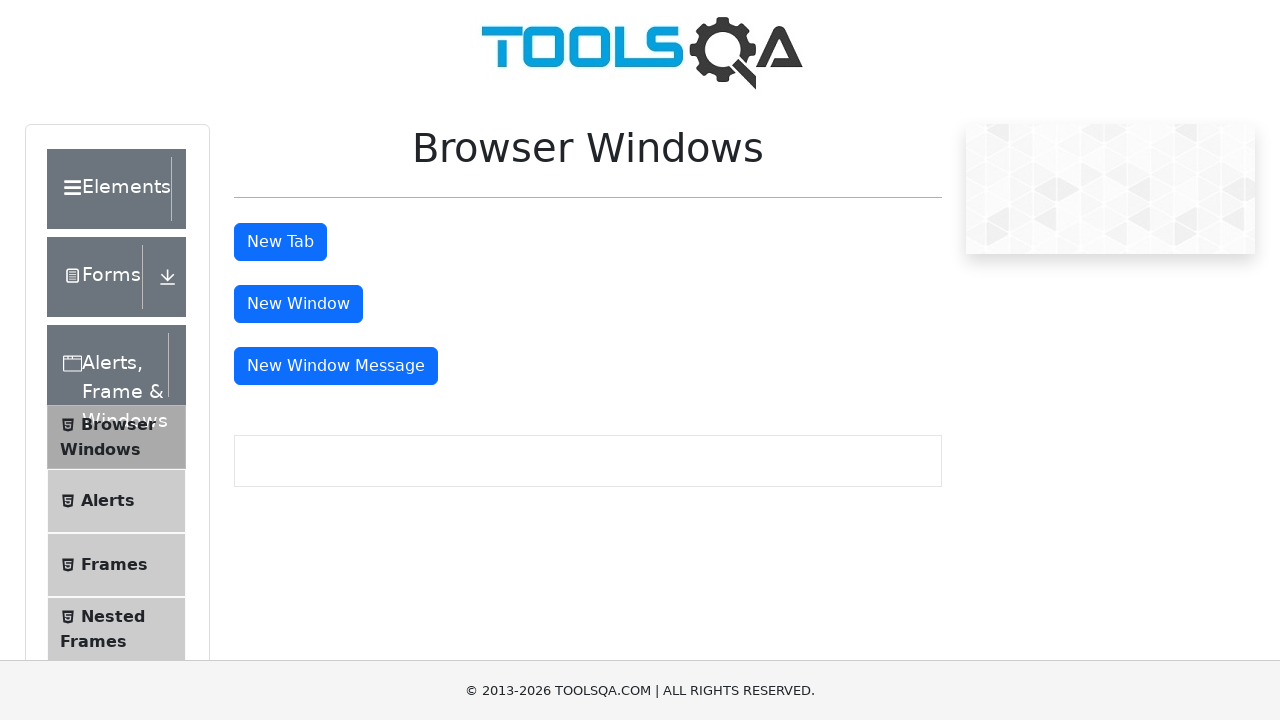

Clicked tab button to open a new tab at (280, 242) on #tabButton
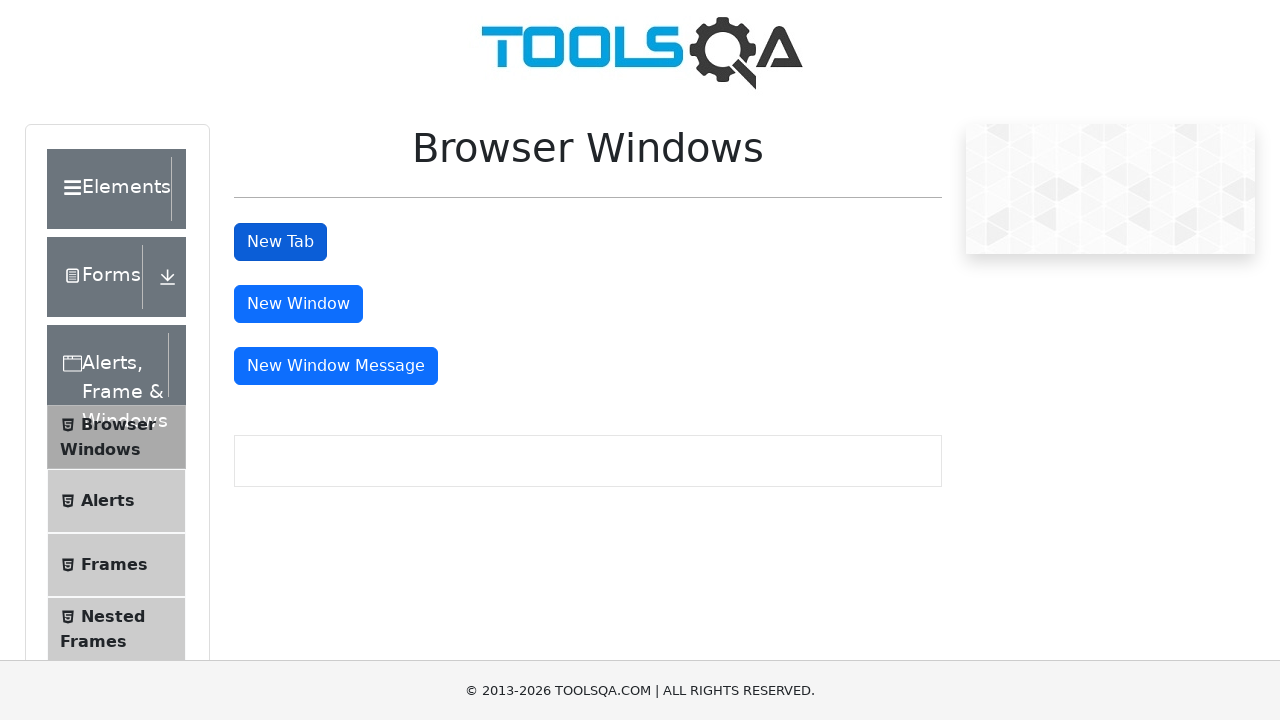

New tab page object obtained
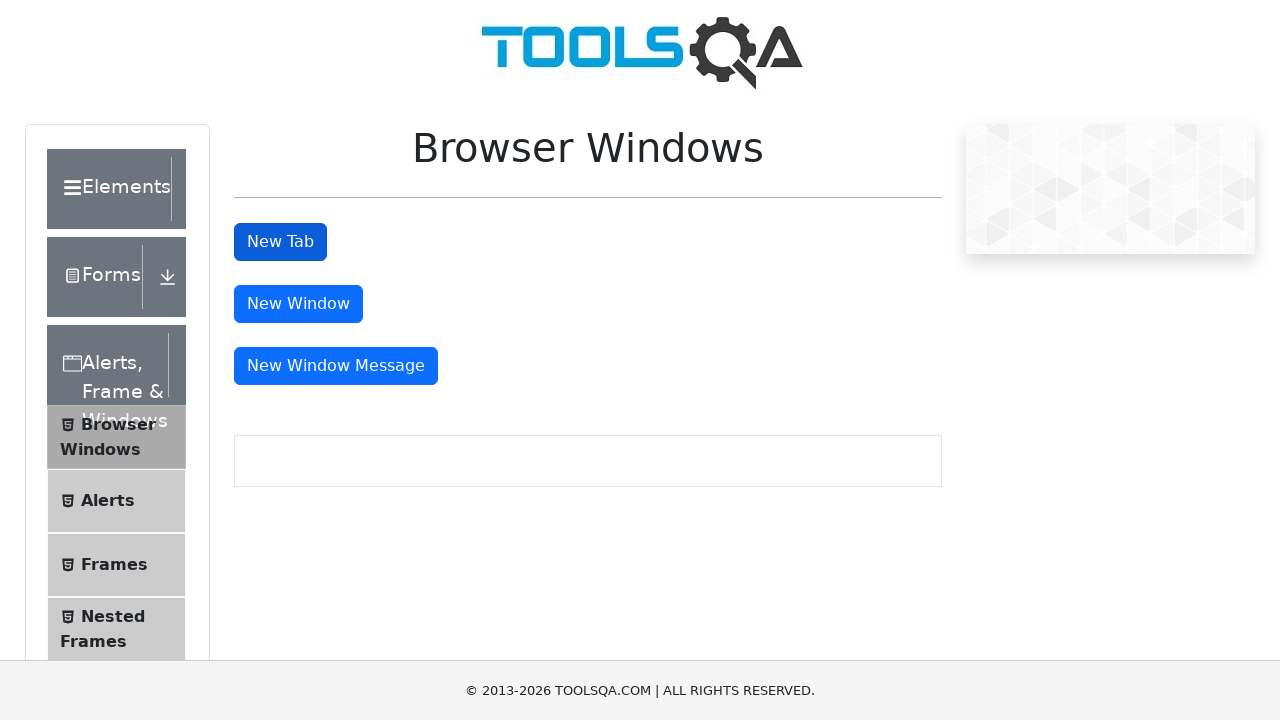

New tab page loaded completely
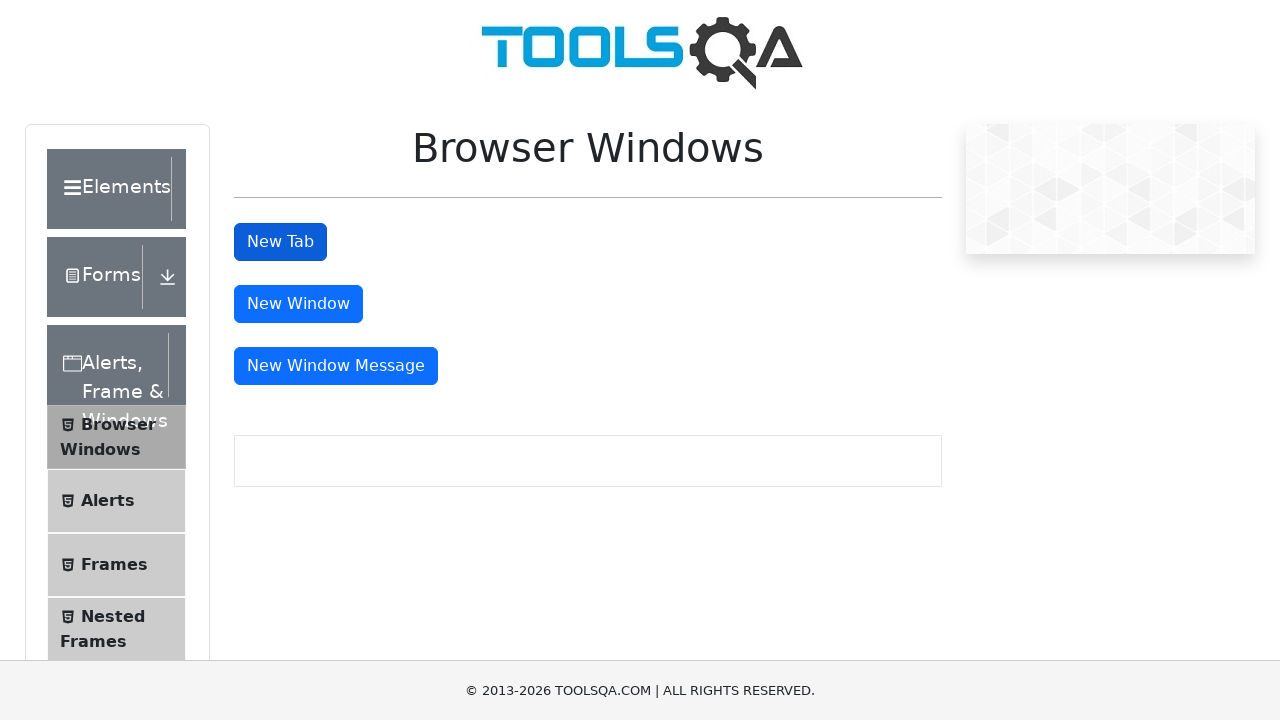

Switched focus back to original tab
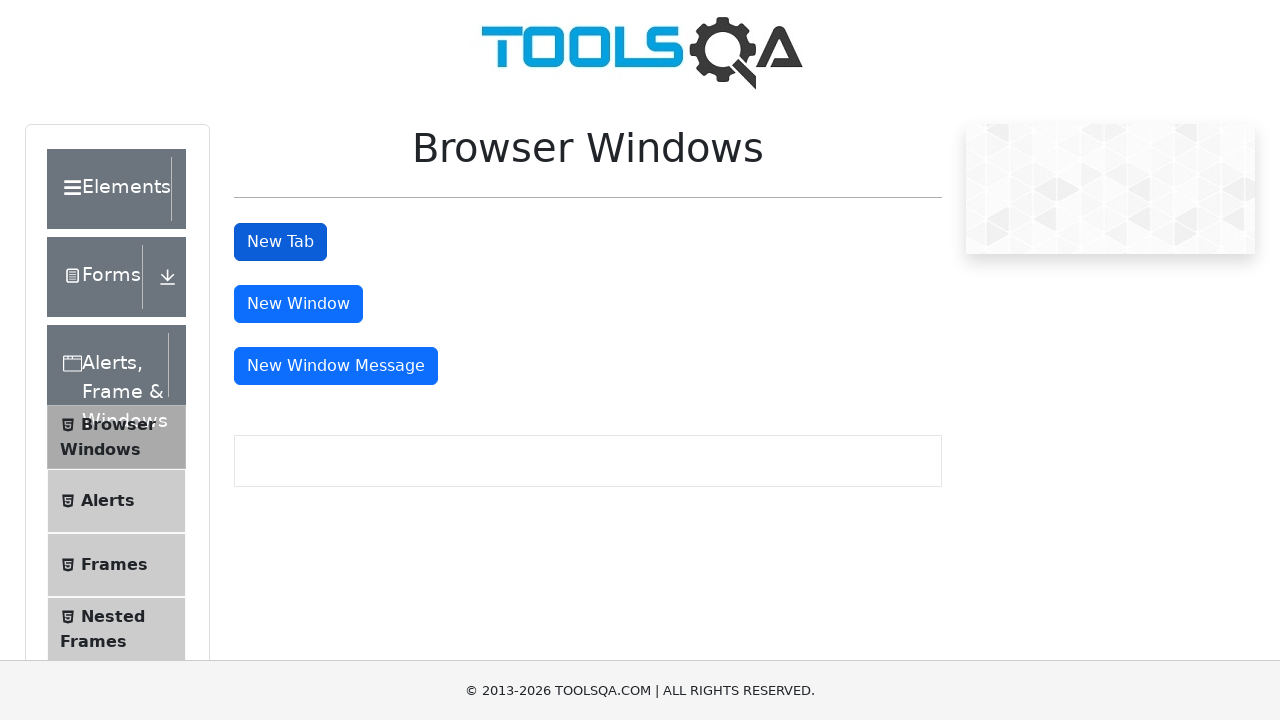

Original page load state confirmed
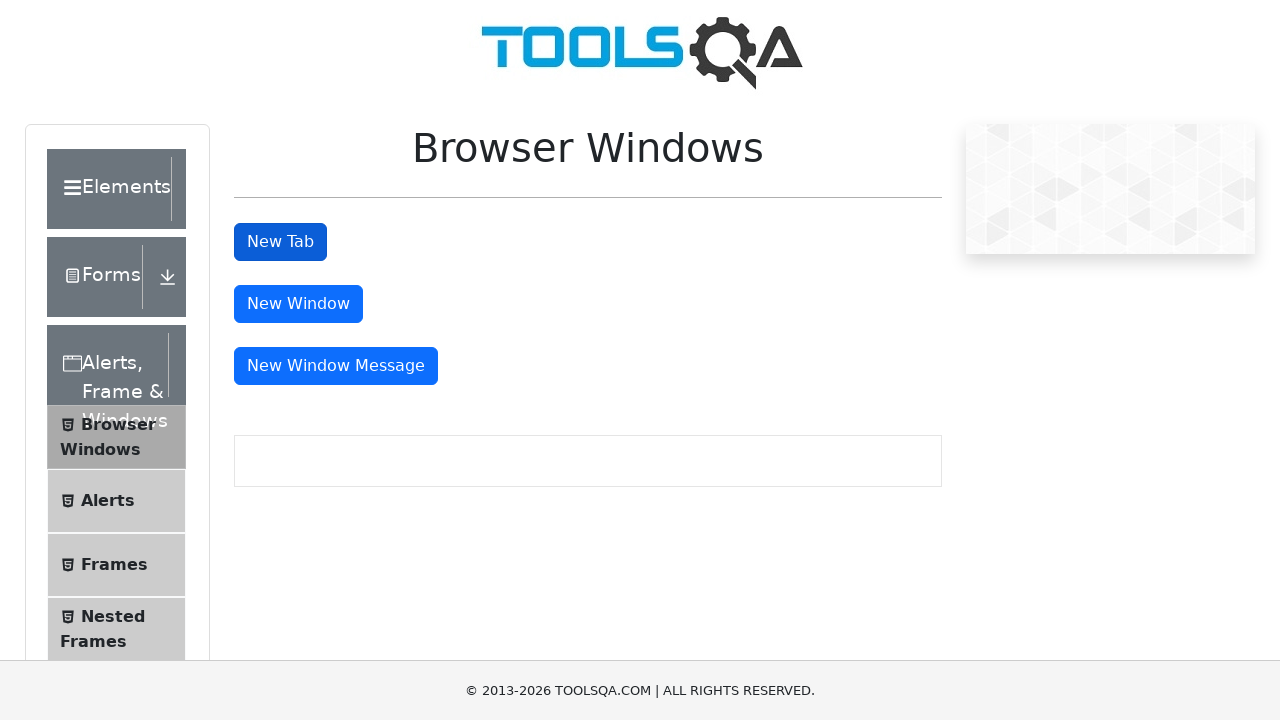

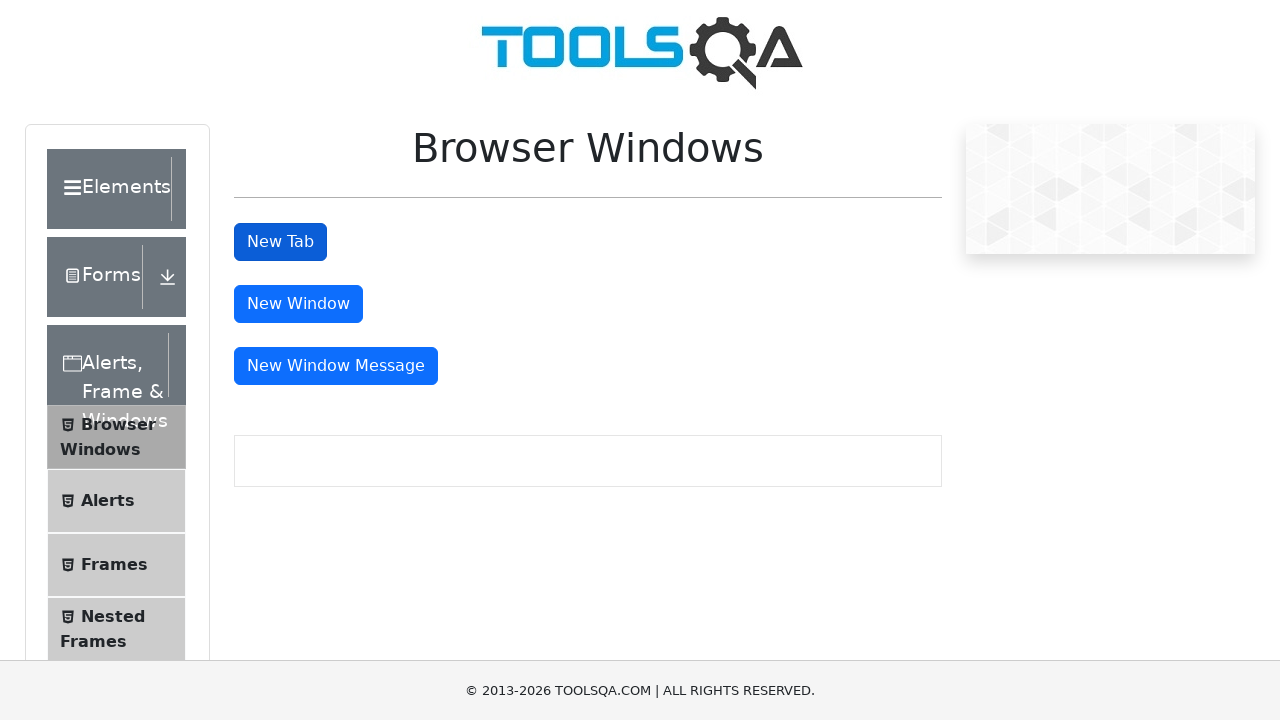